Tests dropdown functionality by selecting options from multiple dropdowns including multi-select dropdowns, and verifying selections

Starting URL: https://letcode.in/dropdowns

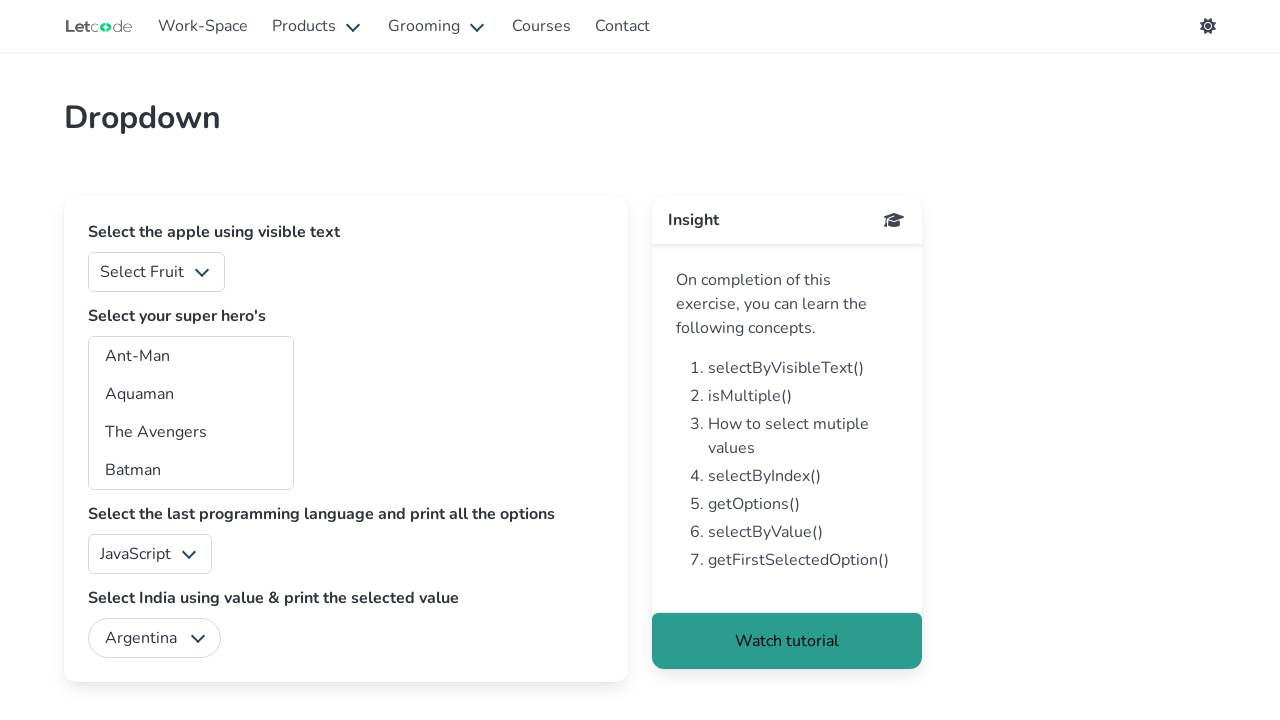

Selected 'Apple' from fruits dropdown on #fruits
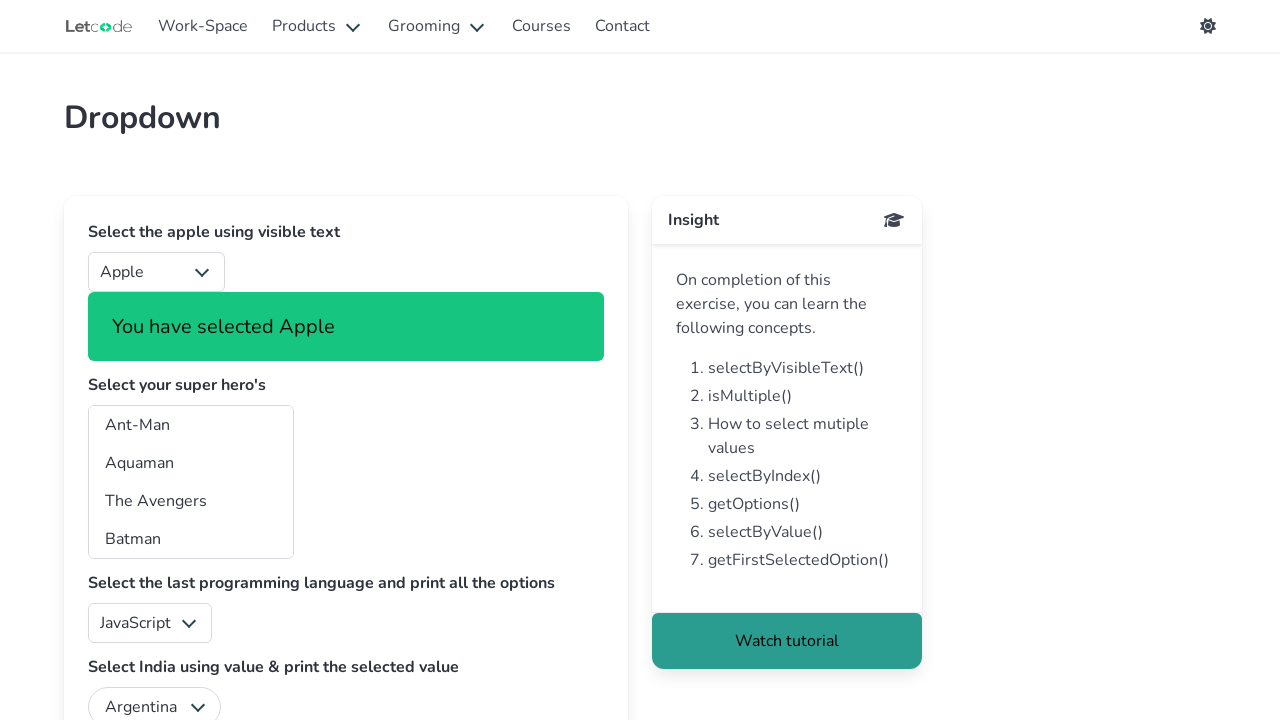

Selected 'Banana' from fruits dropdown on #fruits
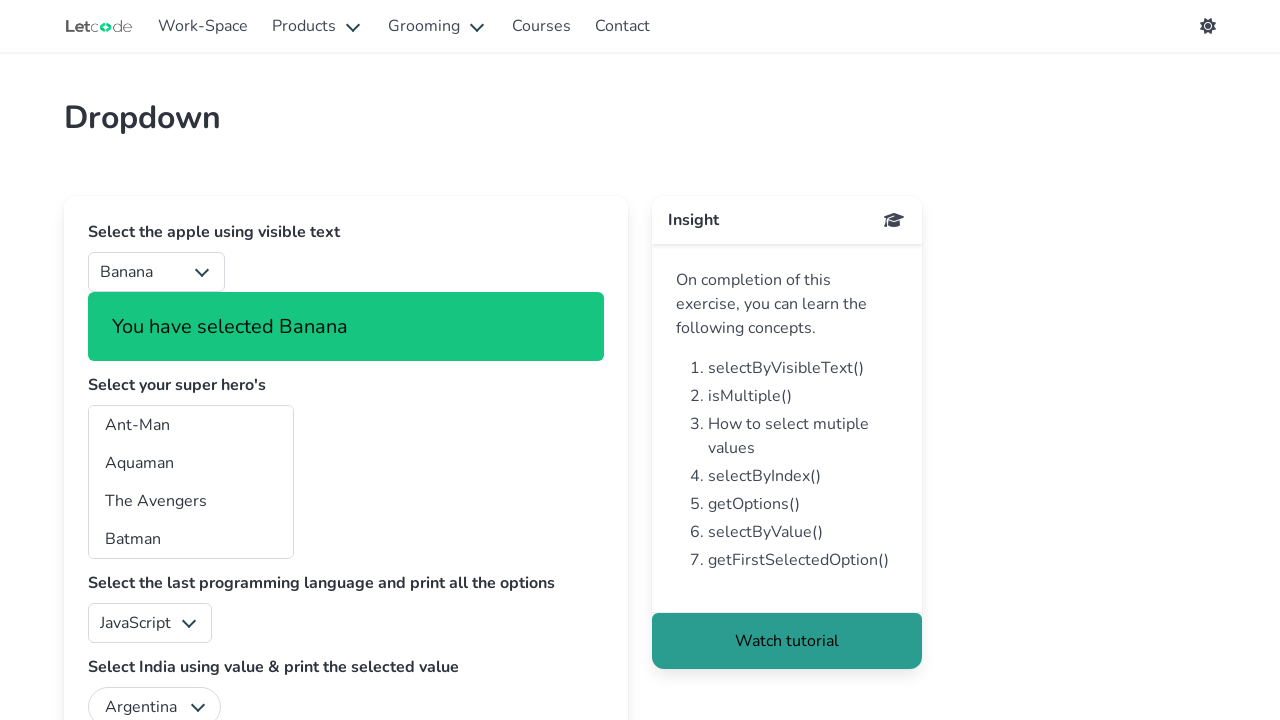

Selected 'India' from country dropdown on #country
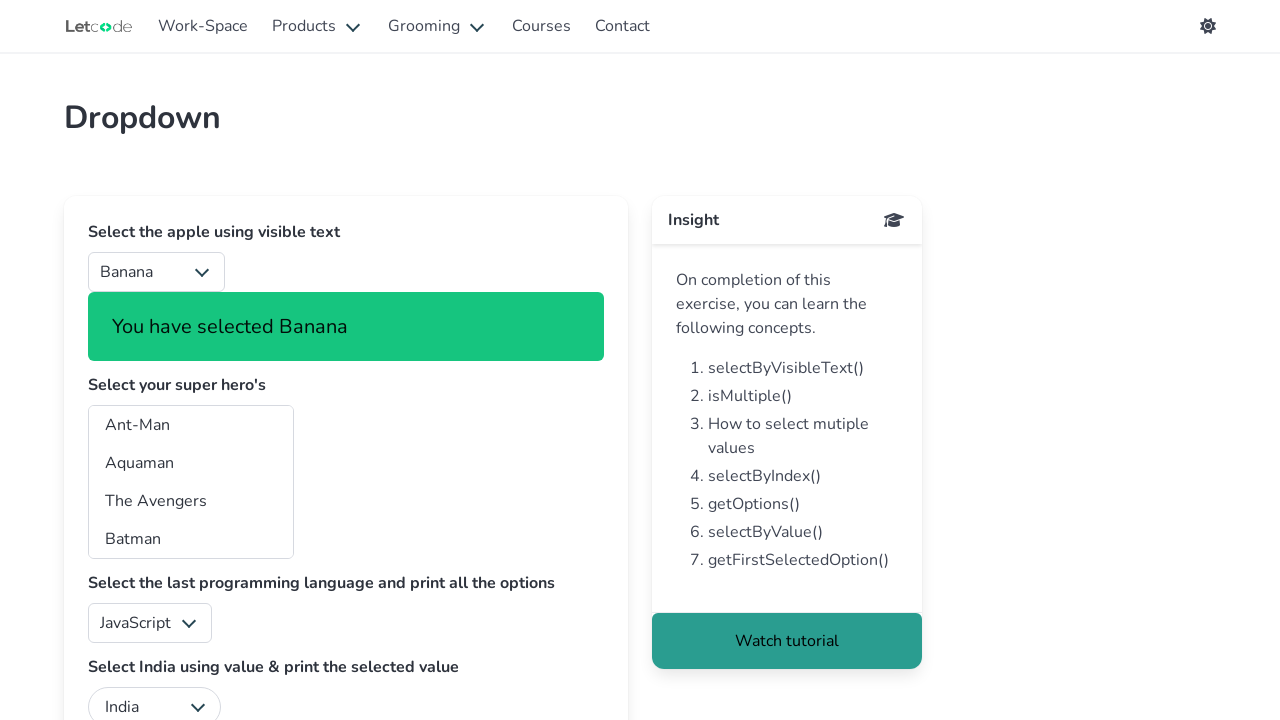

Selected first option (index 0) from superheros dropdown on #superheros
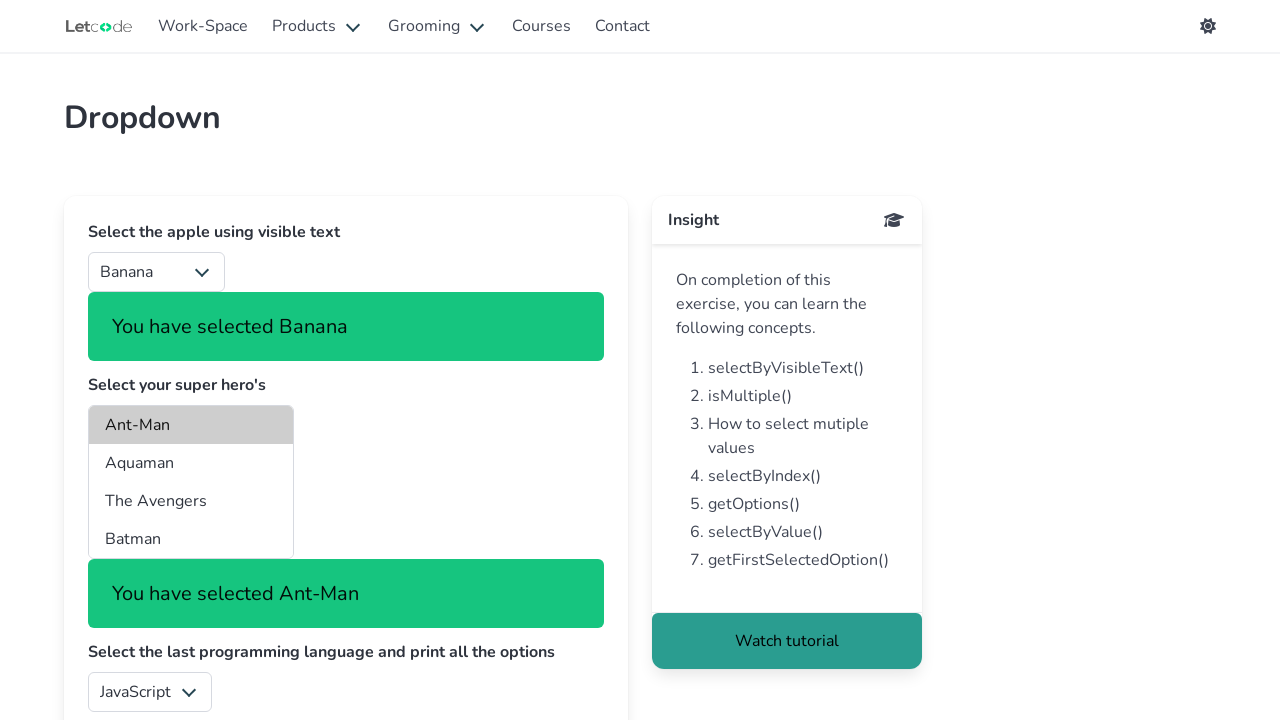

Selected option with value 'bt' from superheros dropdown on #superheros
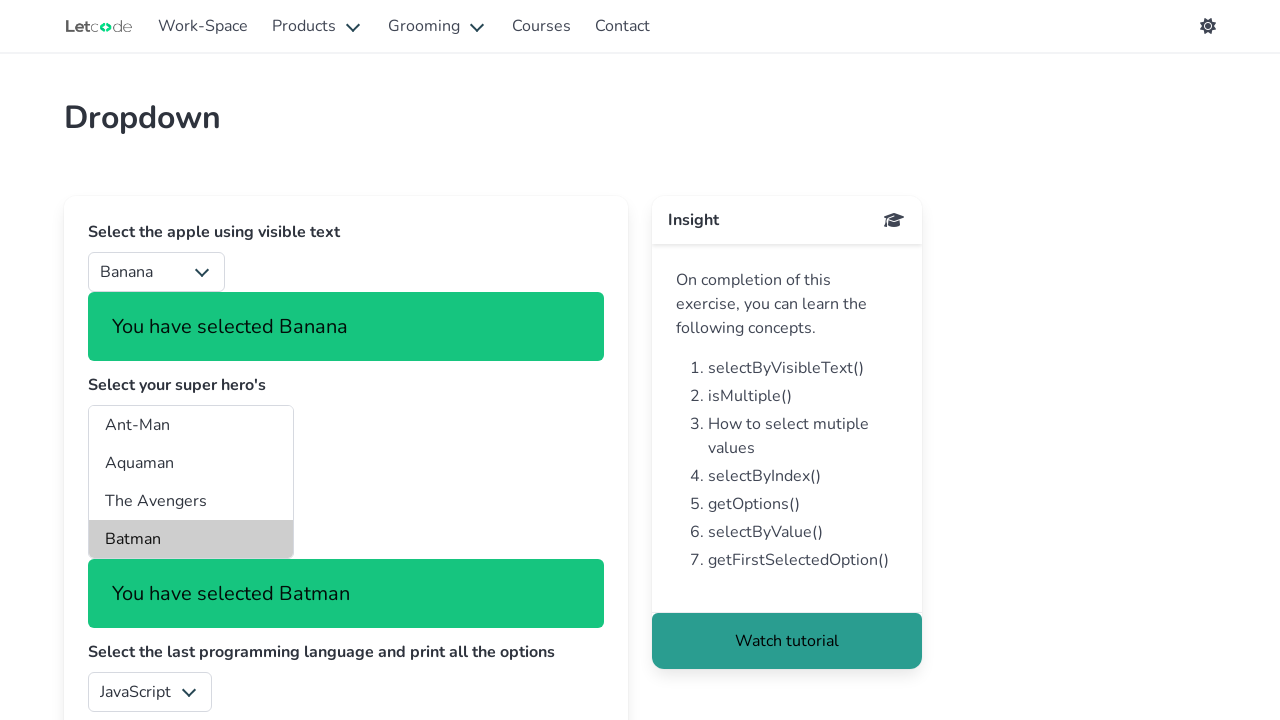

Deselected first option from superheros dropdown using JavaScript
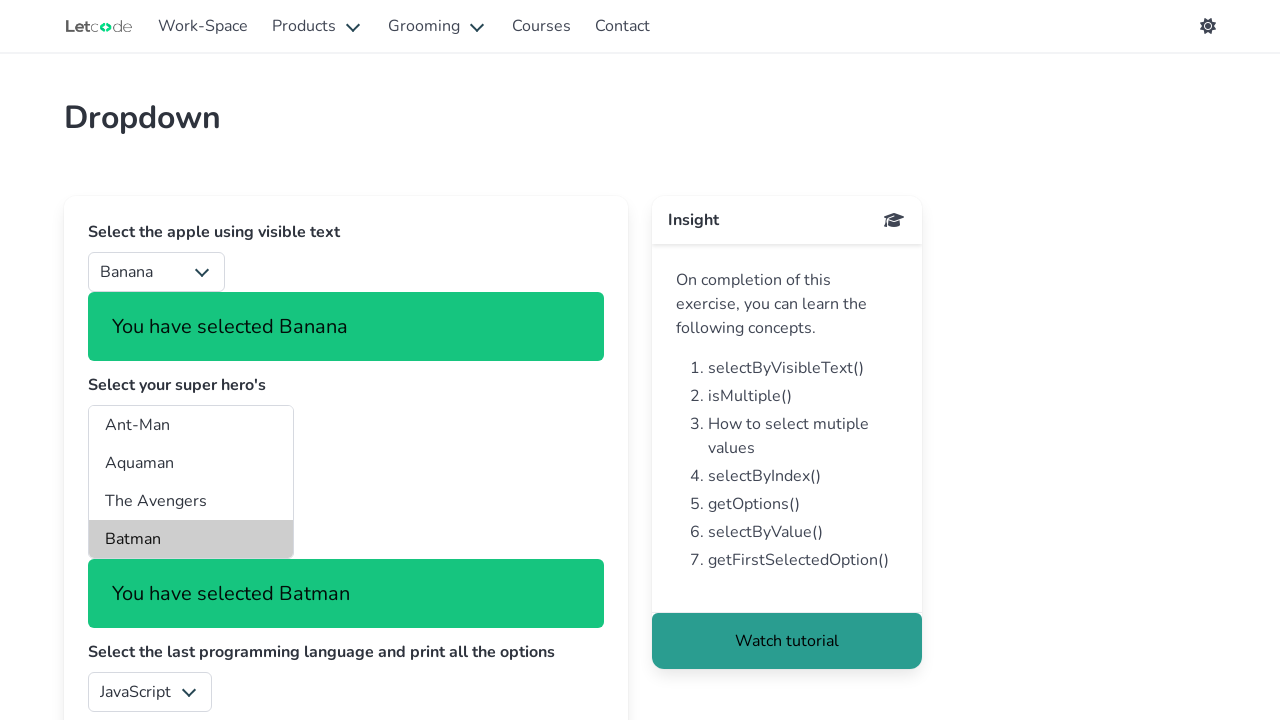

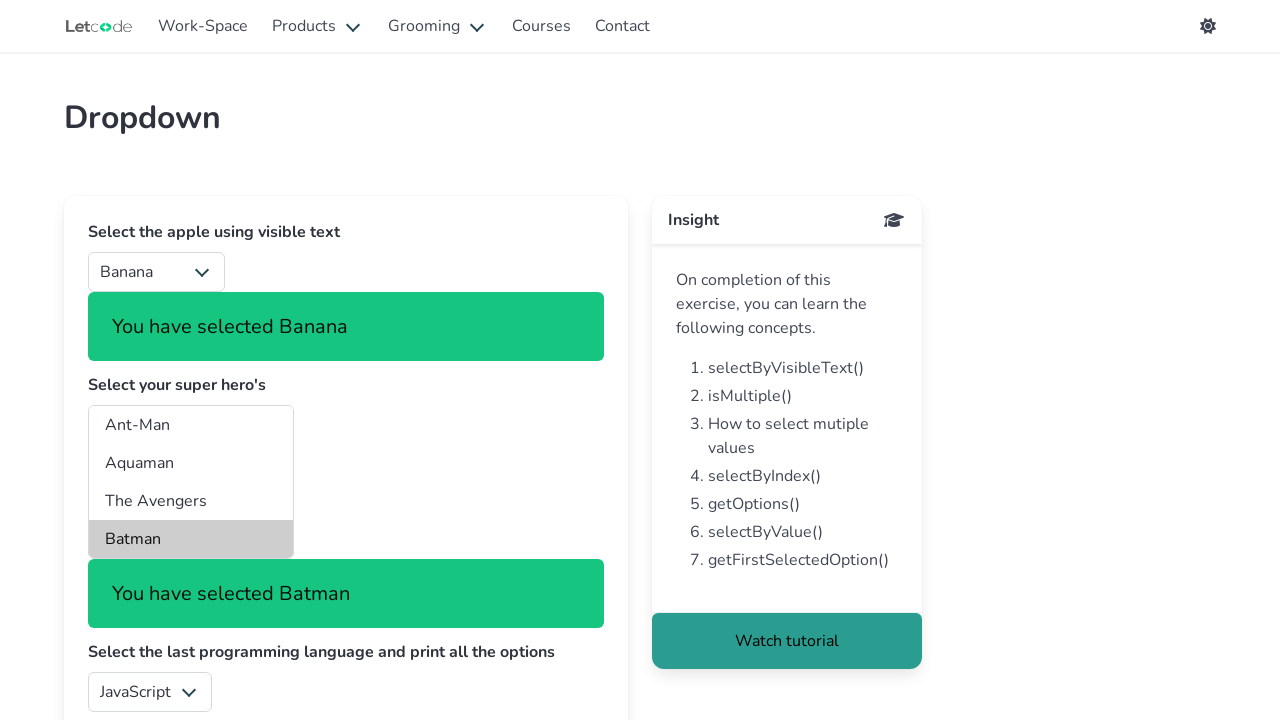